Navigates to MakeMyTrip homepage and verifies the page loads successfully

Starting URL: https://www.makemytrip.com/

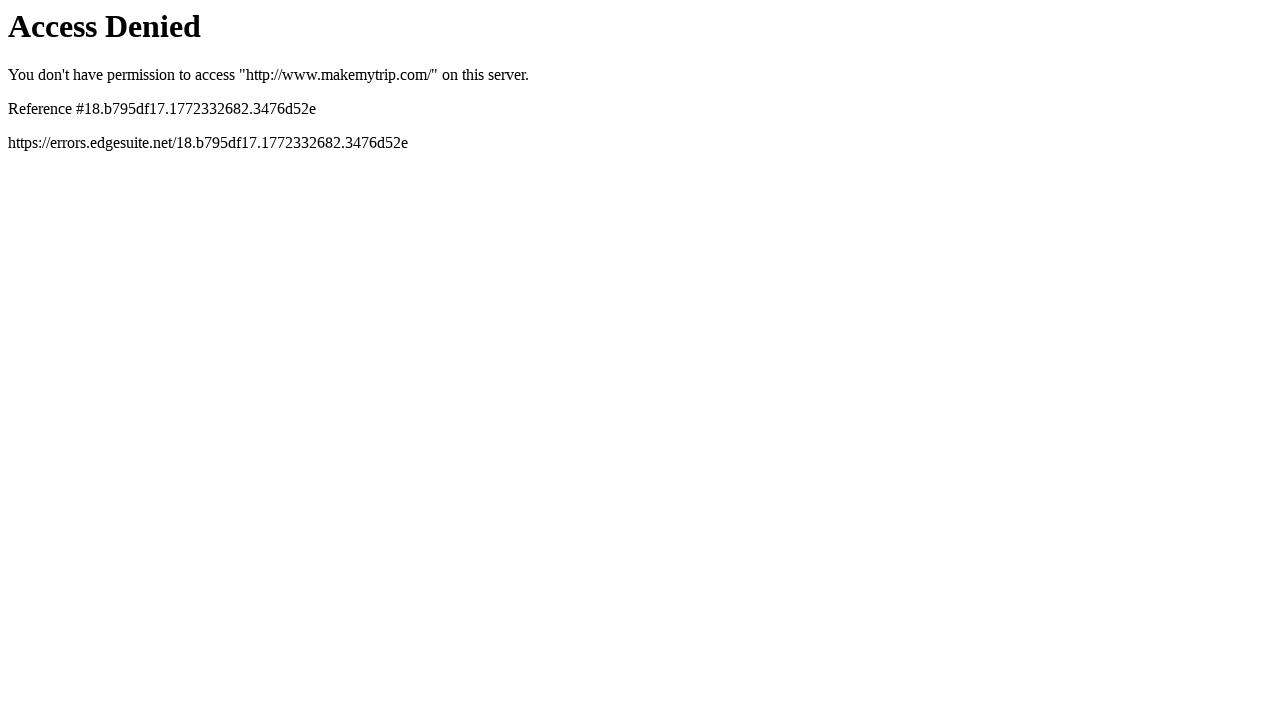

Navigated to MakeMyTrip homepage
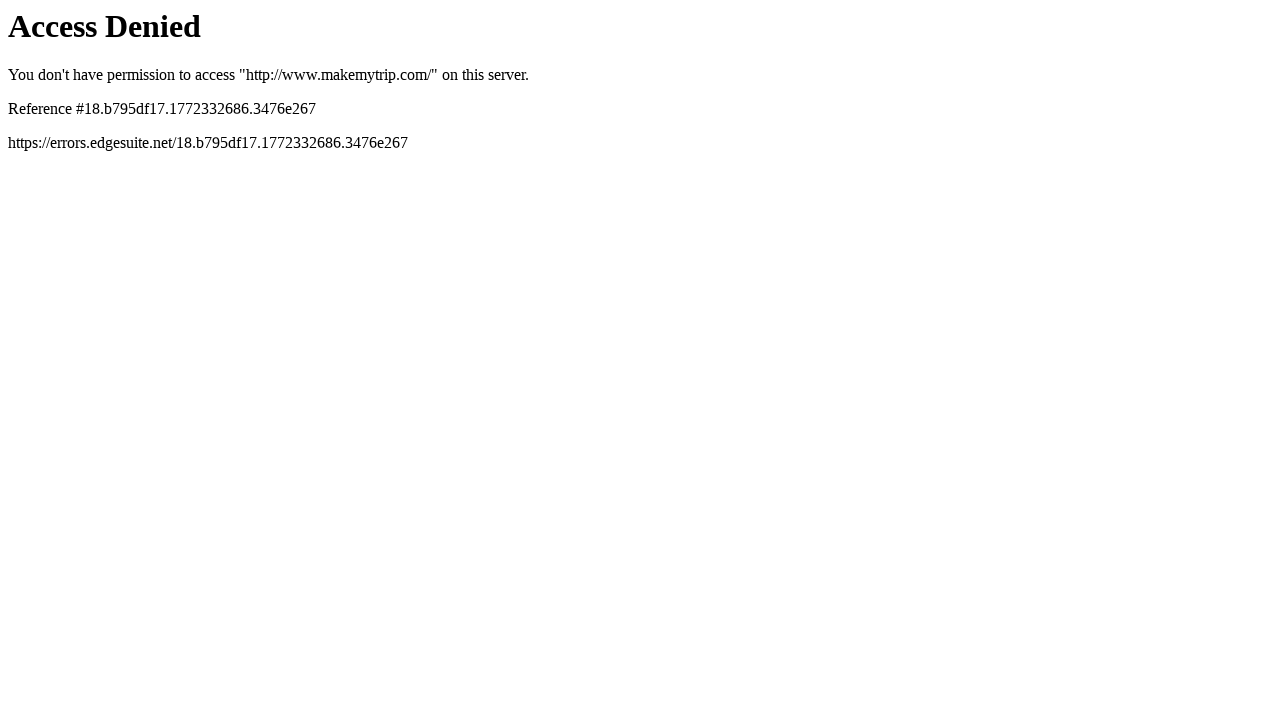

Page DOM content loaded successfully
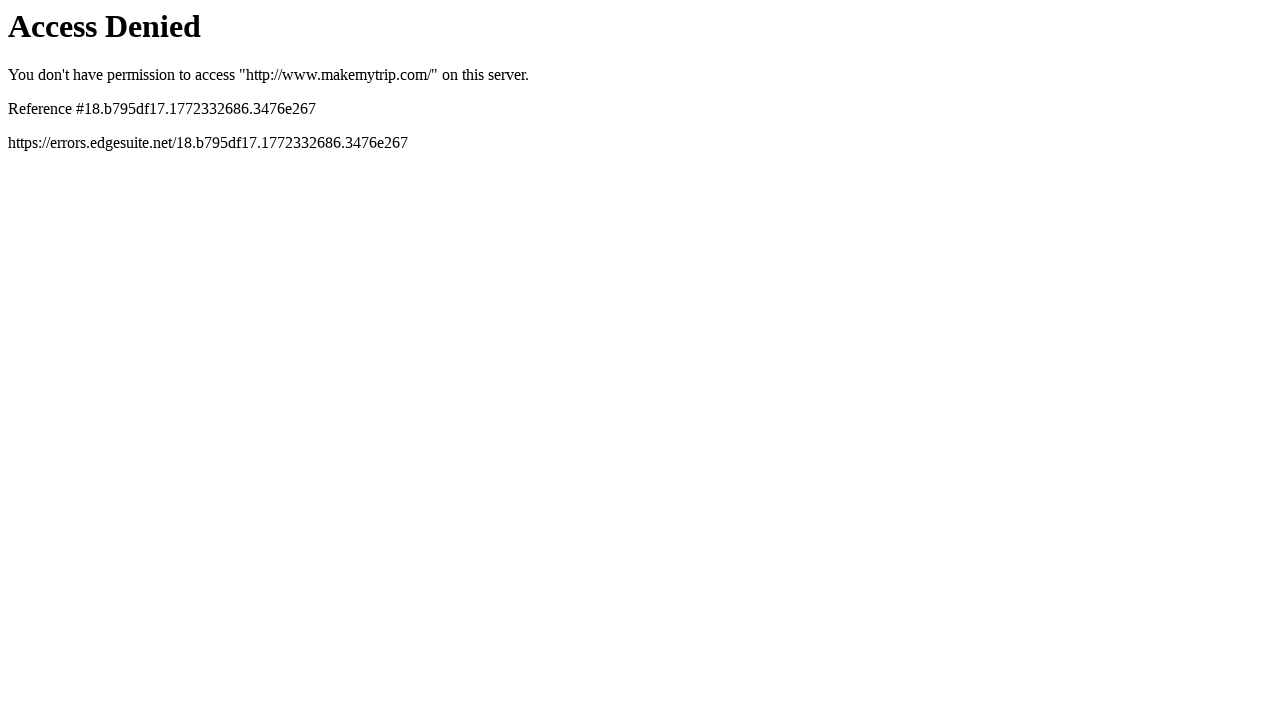

Verified that page URL matches expected homepage URL
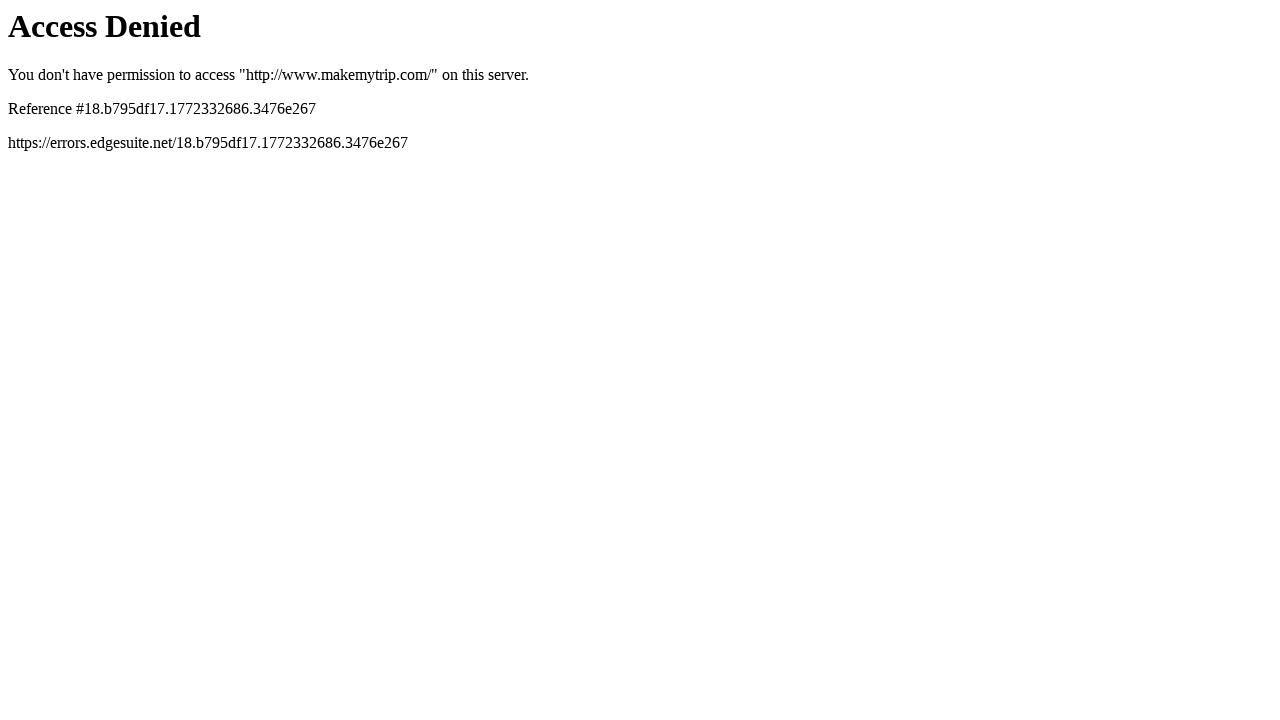

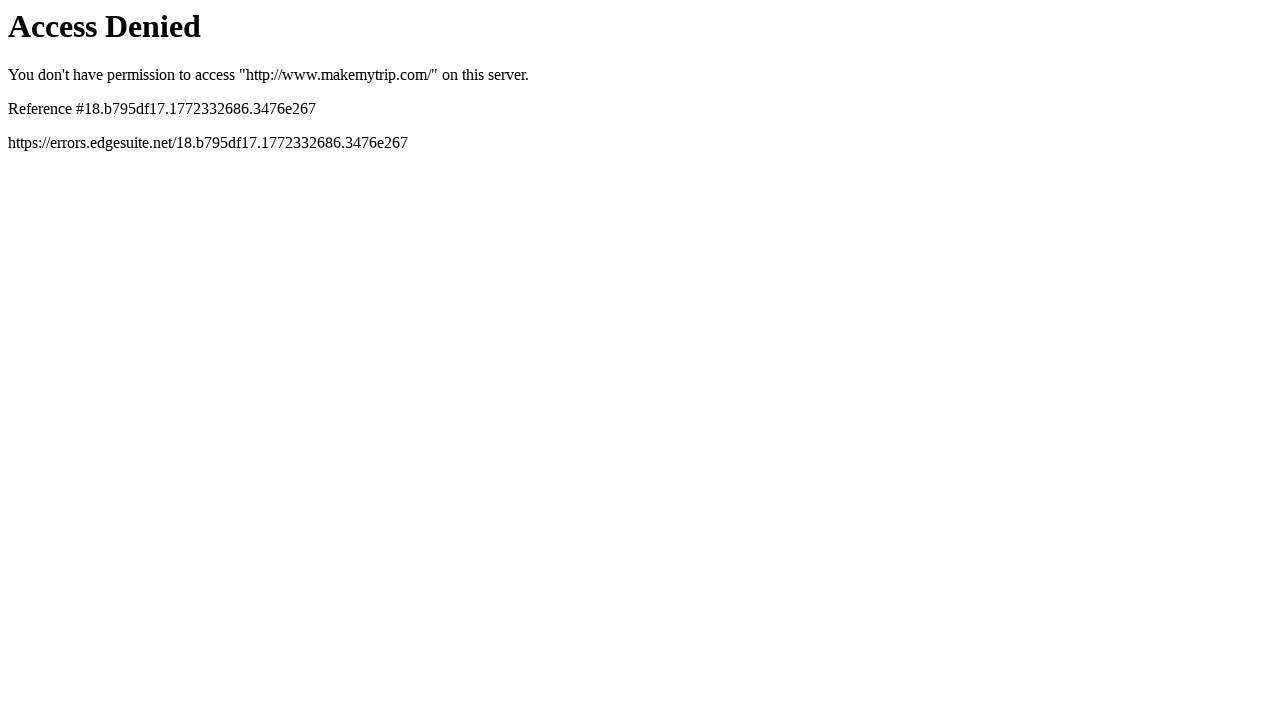